Tests checkbox interaction by clicking on the first checkbox and verifying it becomes selected

Starting URL: http://the-internet.herokuapp.com/checkboxes

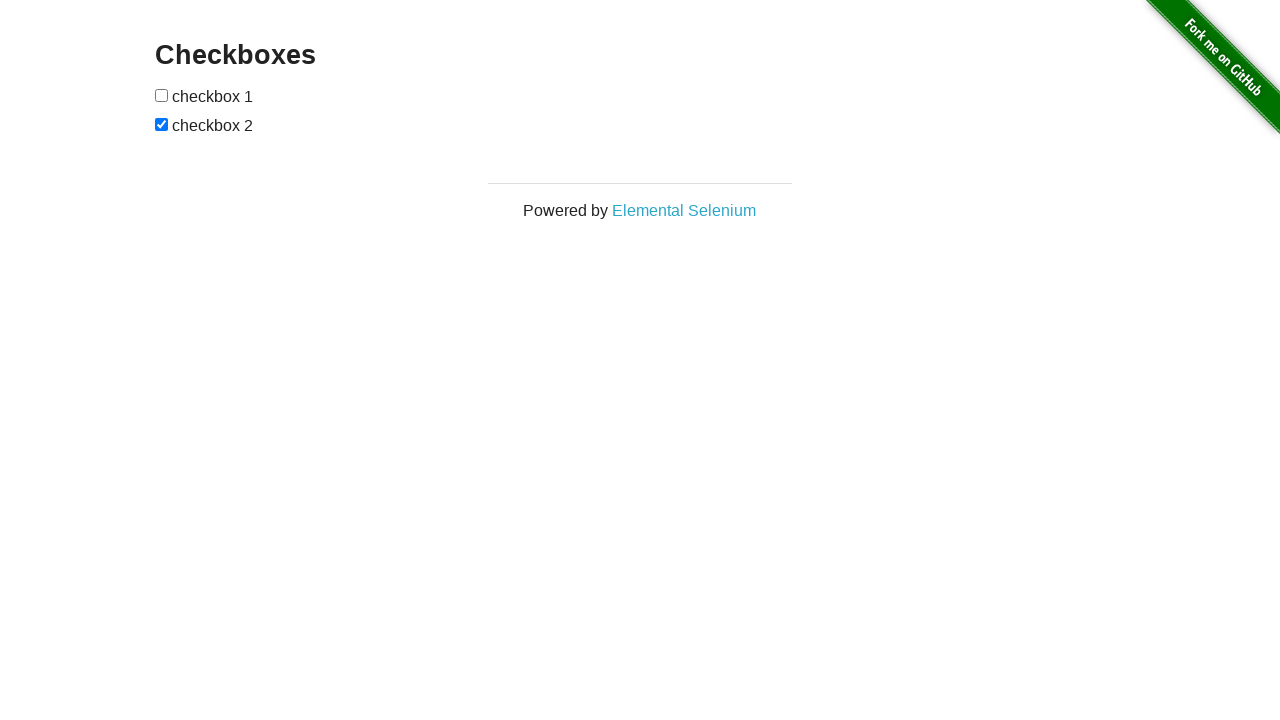

Waited for checkboxes to be visible on the page
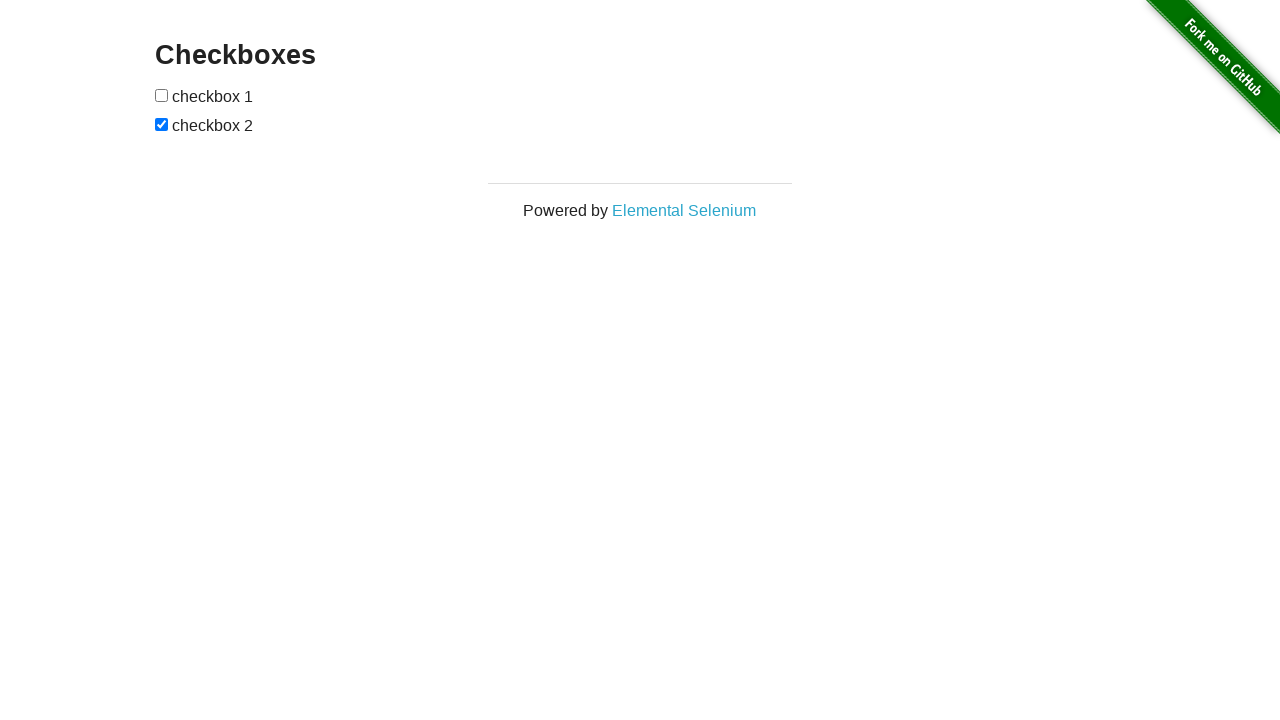

Clicked on the first checkbox at (162, 95) on #checkboxes input >> nth=0
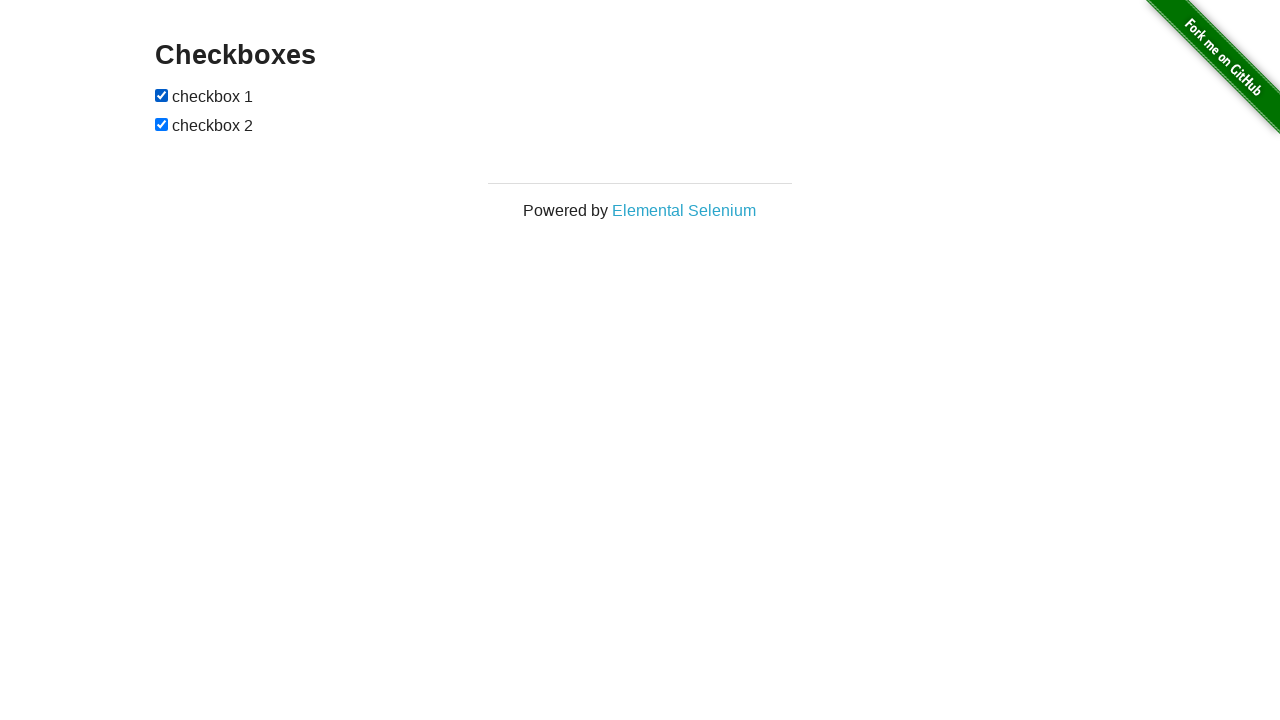

Verified that the first checkbox is now selected
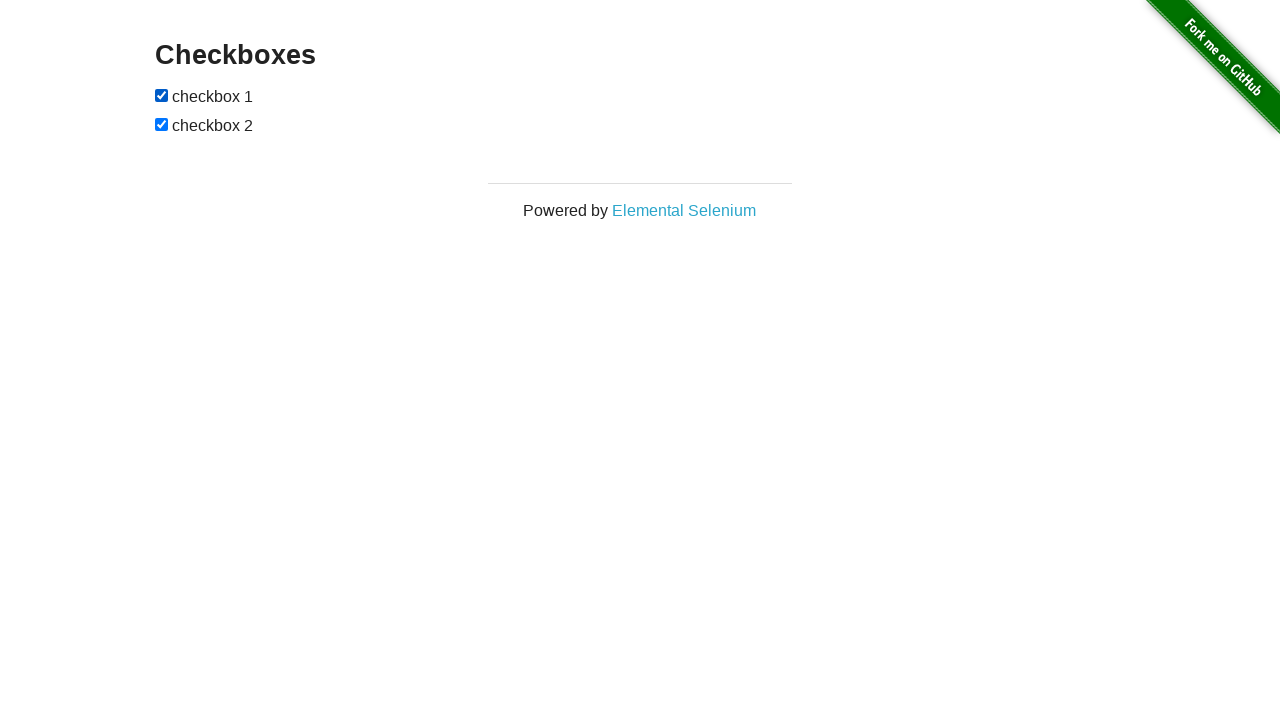

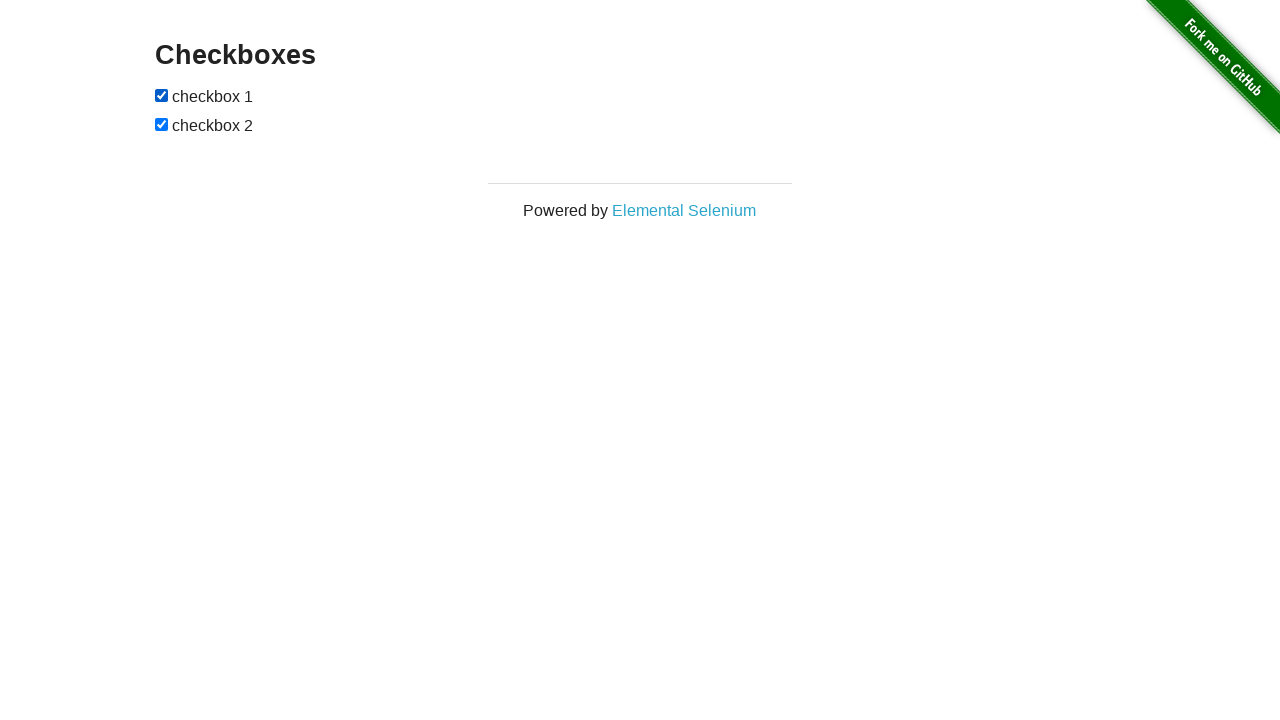